Tests search functionality on Hacker News clone by searching for "cypress" and verifying results are displayed

Starting URL: https://hackernews-seven.vercel.app

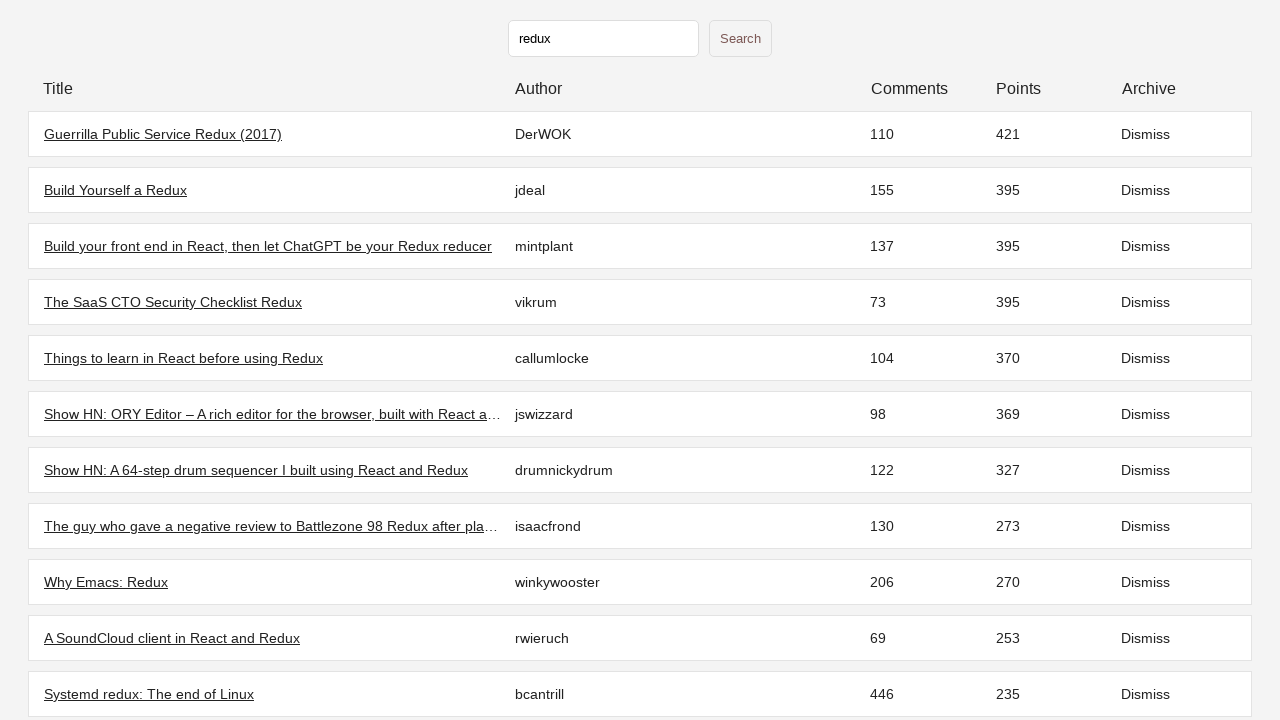

Waited for initial page load - table rows loaded
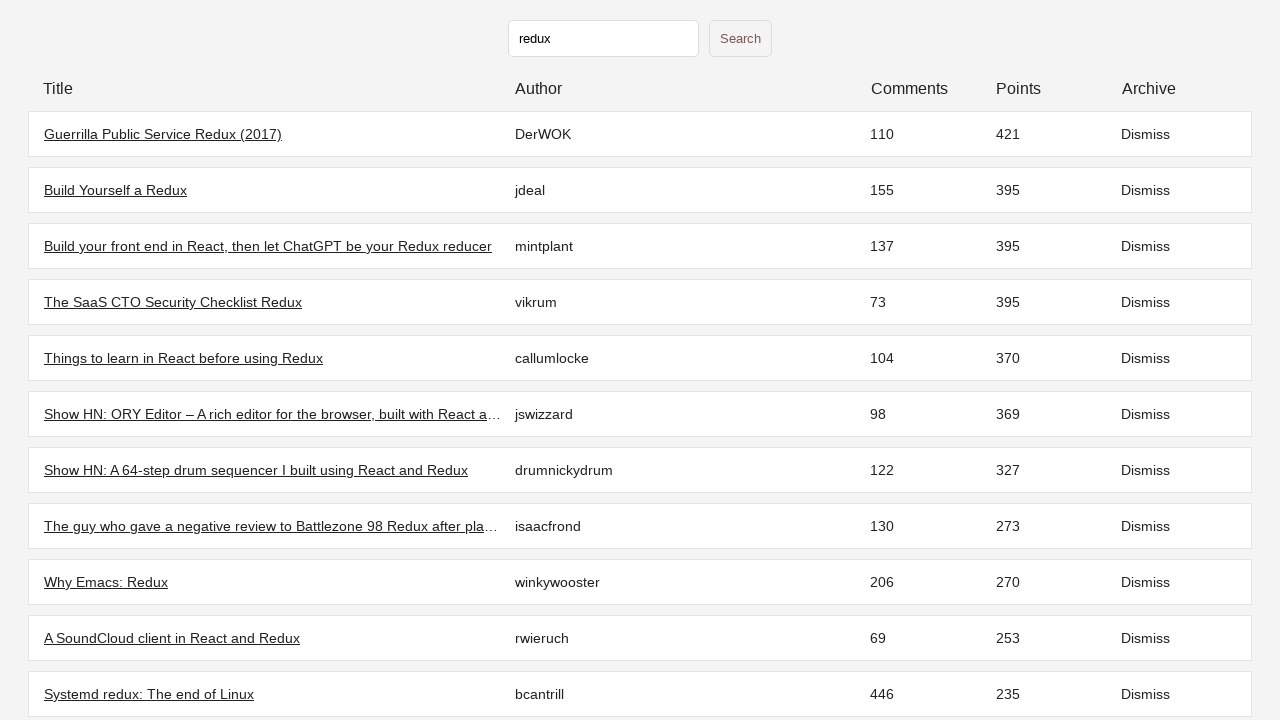

Filled search input with 'cypress' on input[type="text"]
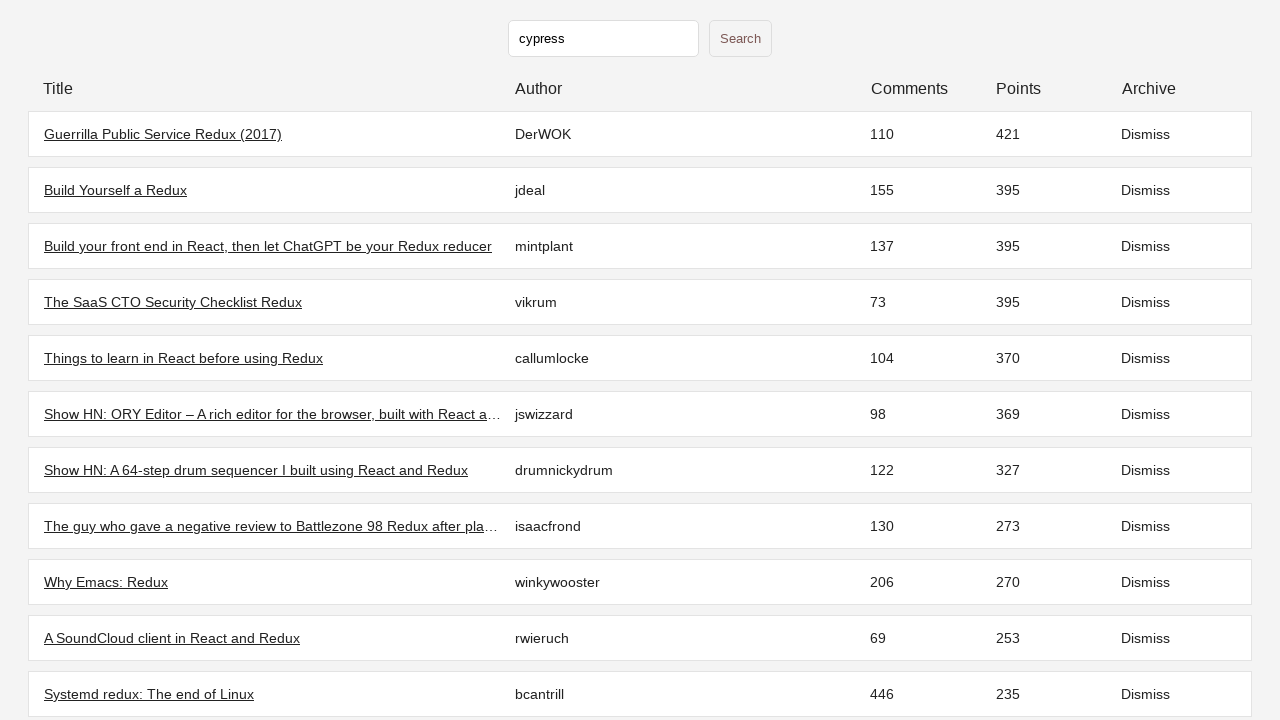

Pressed Enter to trigger search
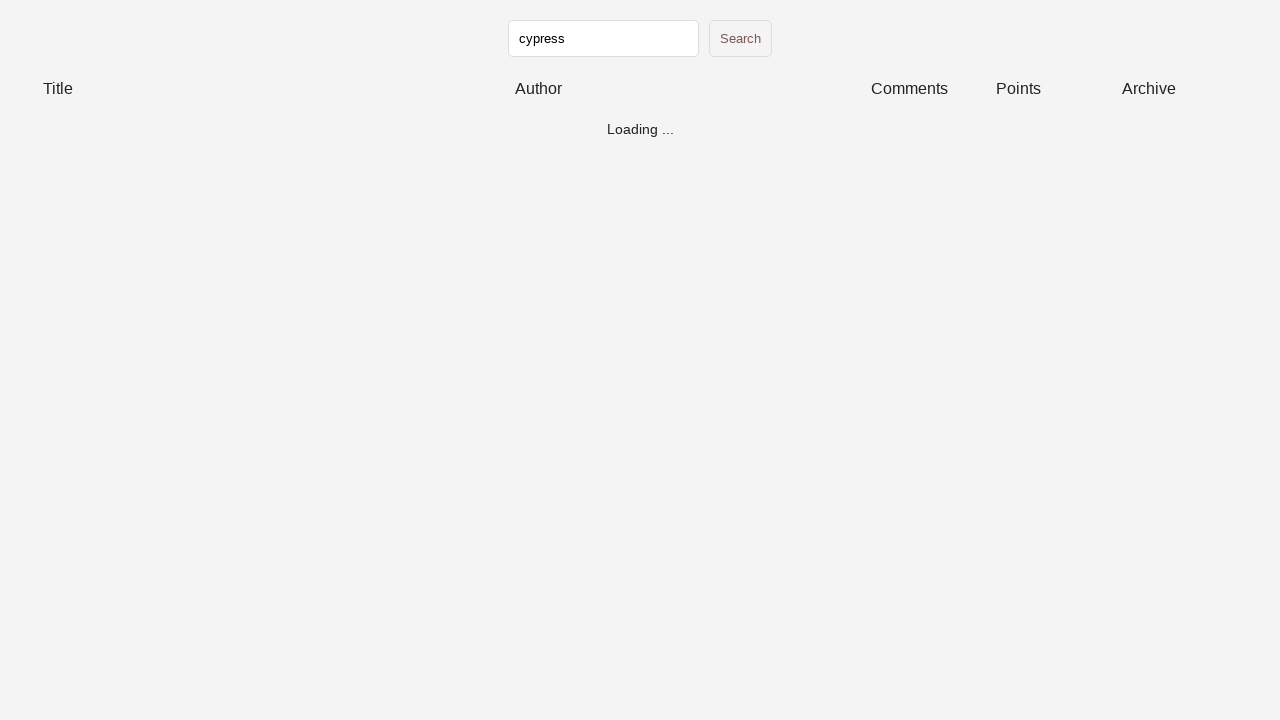

Search results loaded - verified cypress search results are displayed
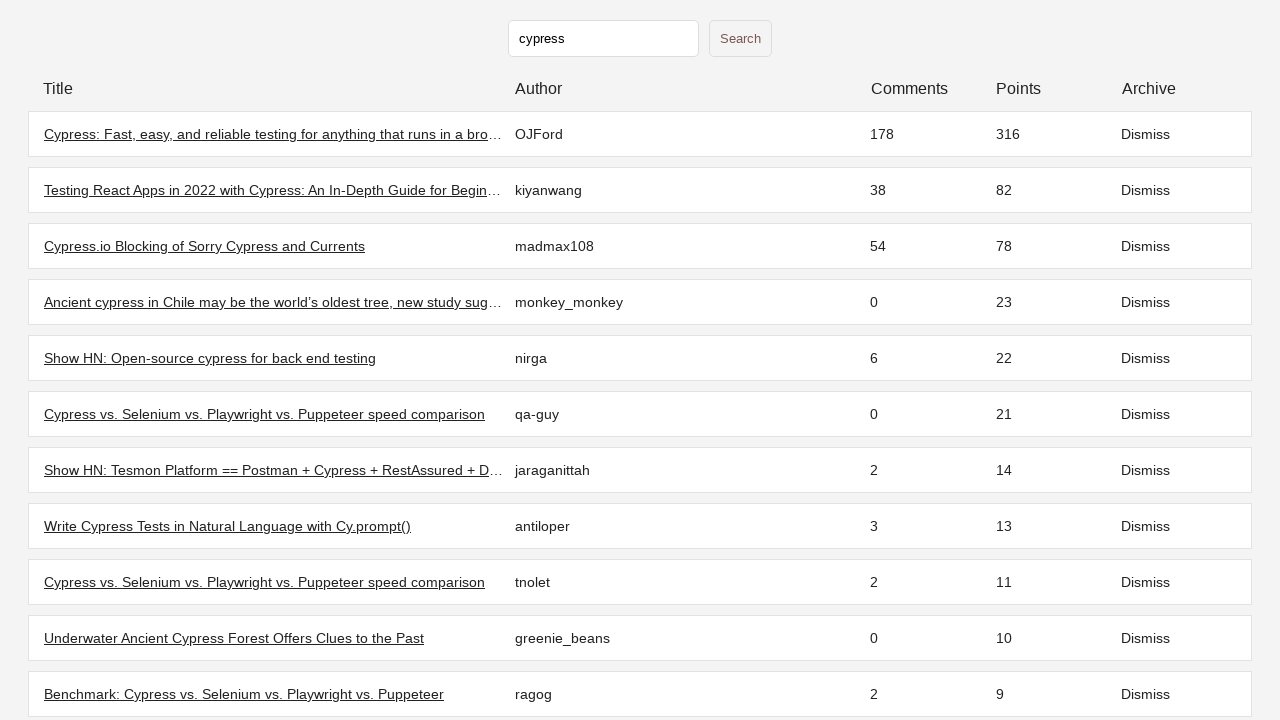

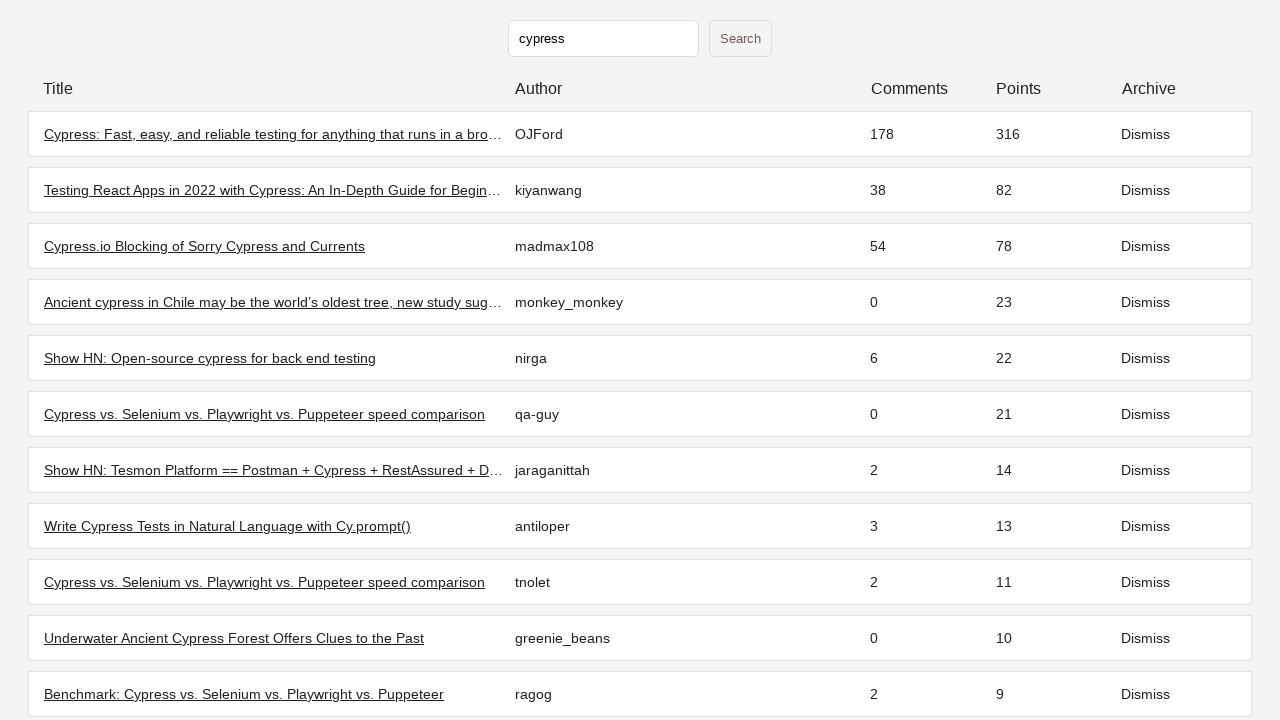